Tests that the red button's ID changes after clicking it

Starting URL: https://the-internet.herokuapp.com/challenging_dom

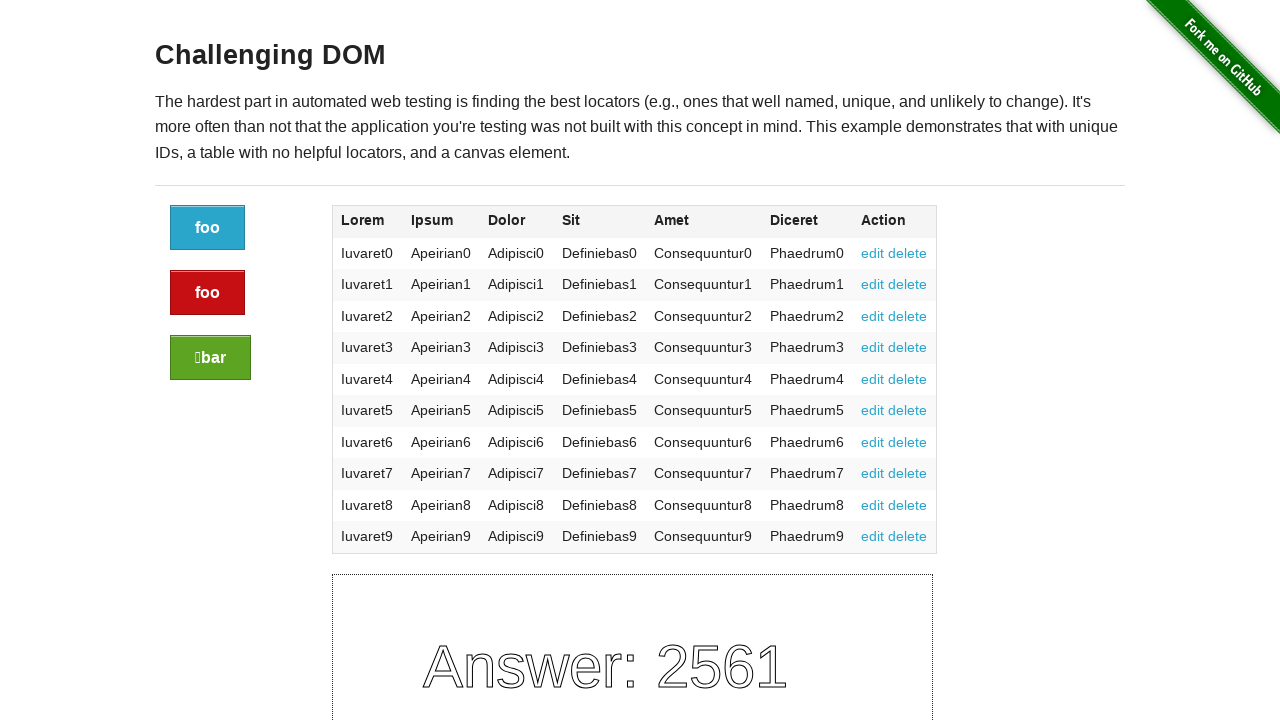

Navigated to the-internet.herokuapp.com/challenging_dom
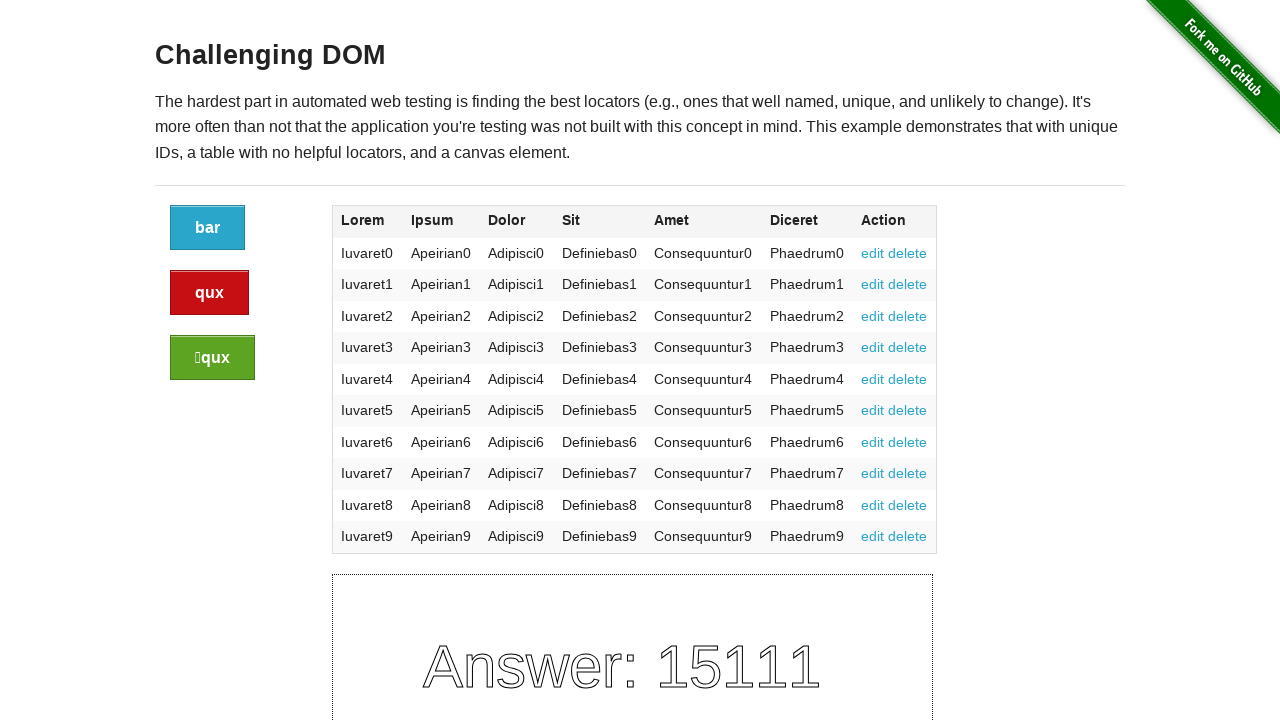

Located the red button element
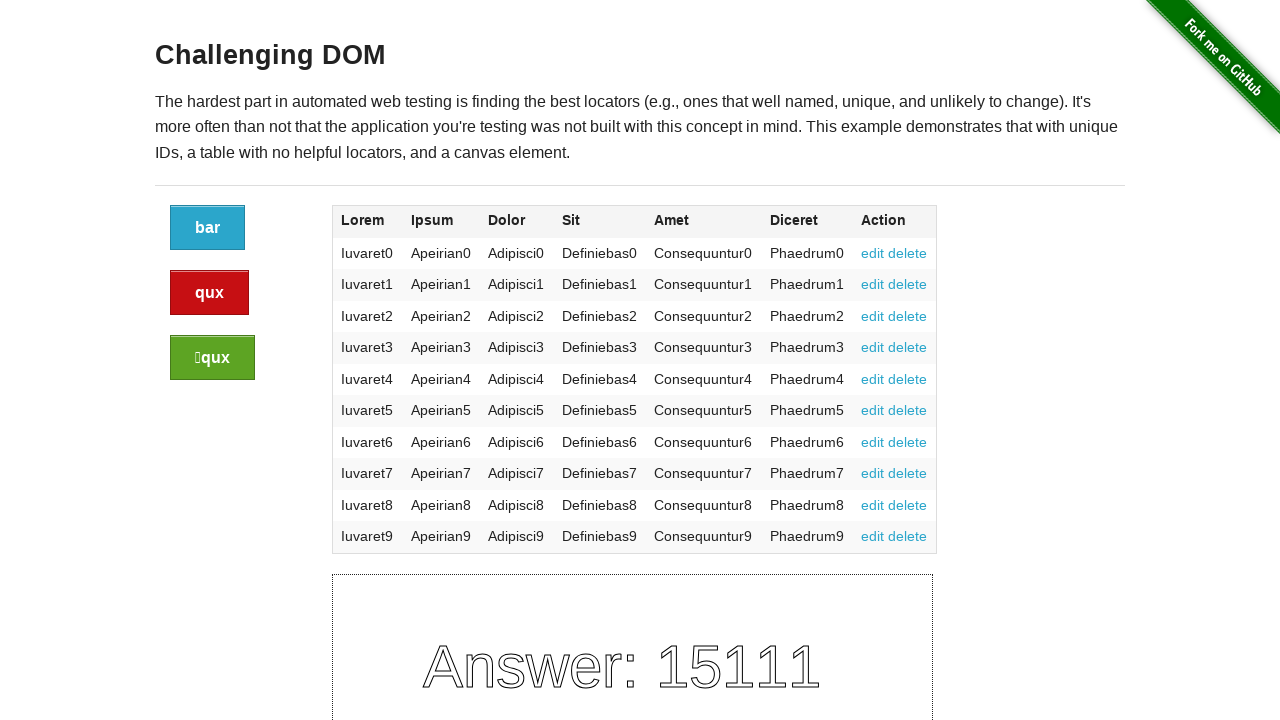

Retrieved red button ID before click: c63546d0-f6a7-013e-3ea9-5265e4b4a93d
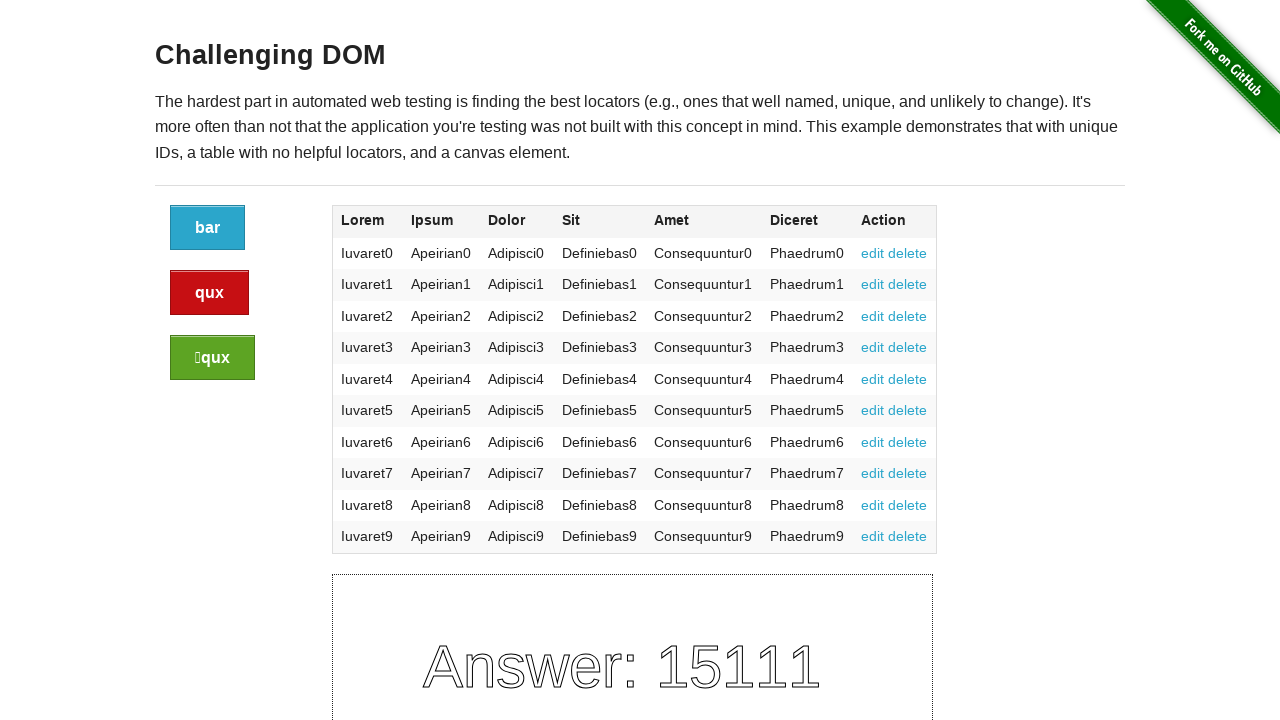

Clicked the red button at (210, 293) on a.button.alert
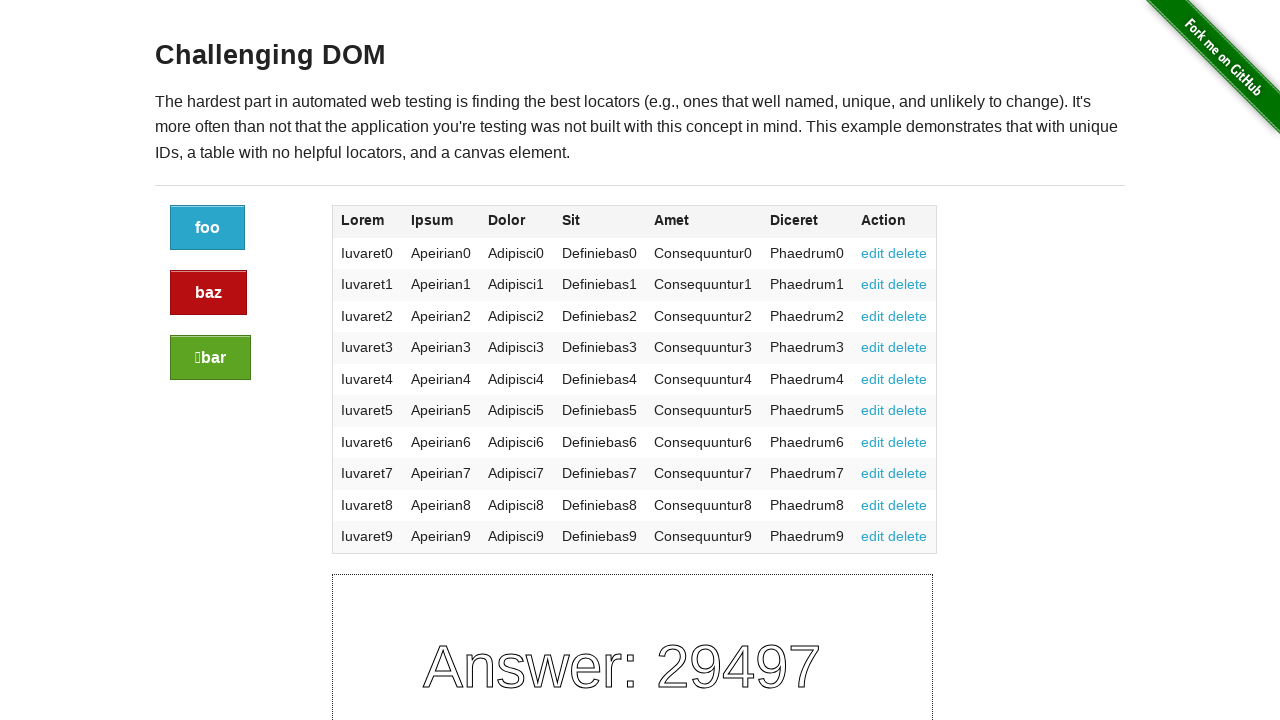

Retrieved red button ID after click: c6cca570-f6a7-013e-3ebd-5265e4b4a93d
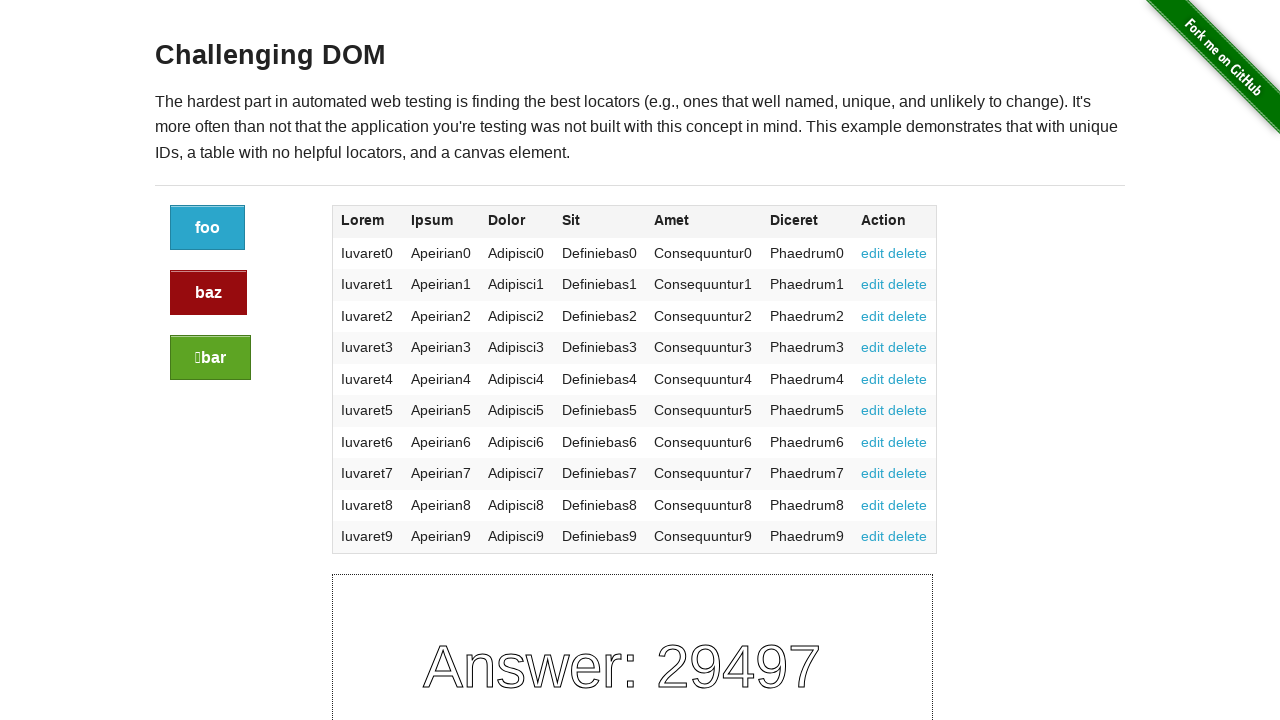

Assertion passed: button ID changed from c63546d0-f6a7-013e-3ea9-5265e4b4a93d to c6cca570-f6a7-013e-3ebd-5265e4b4a93d
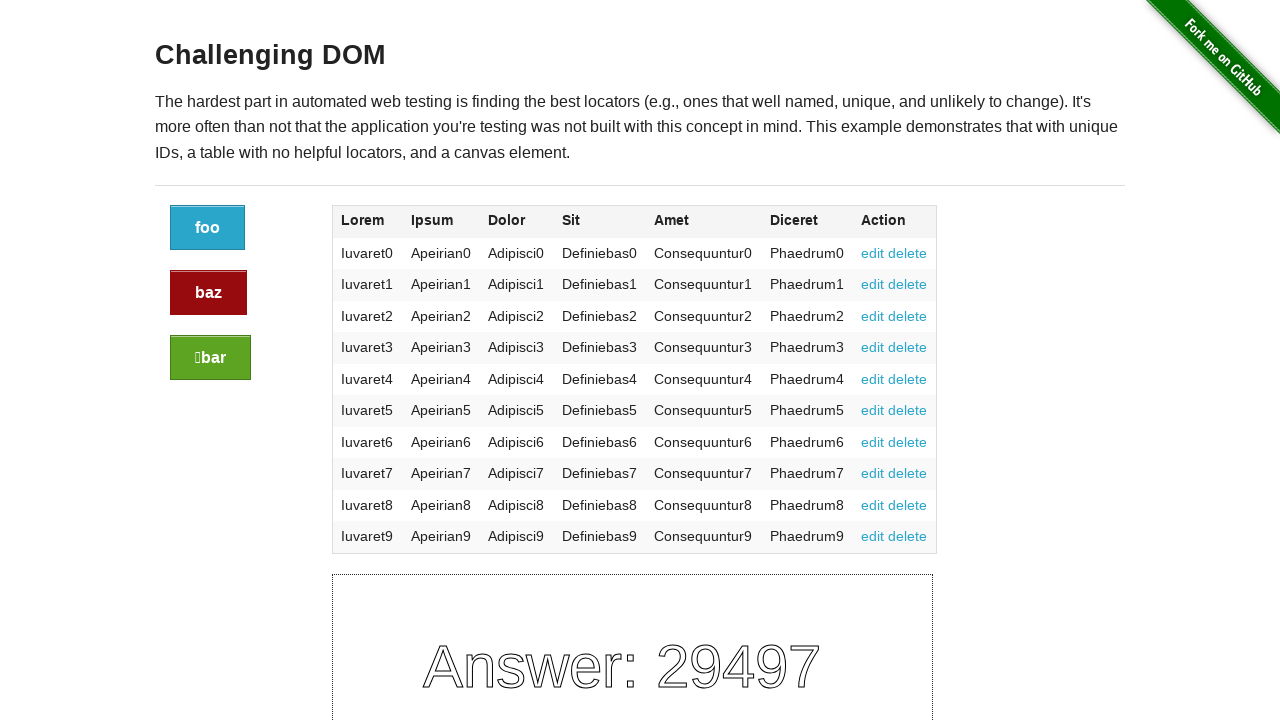

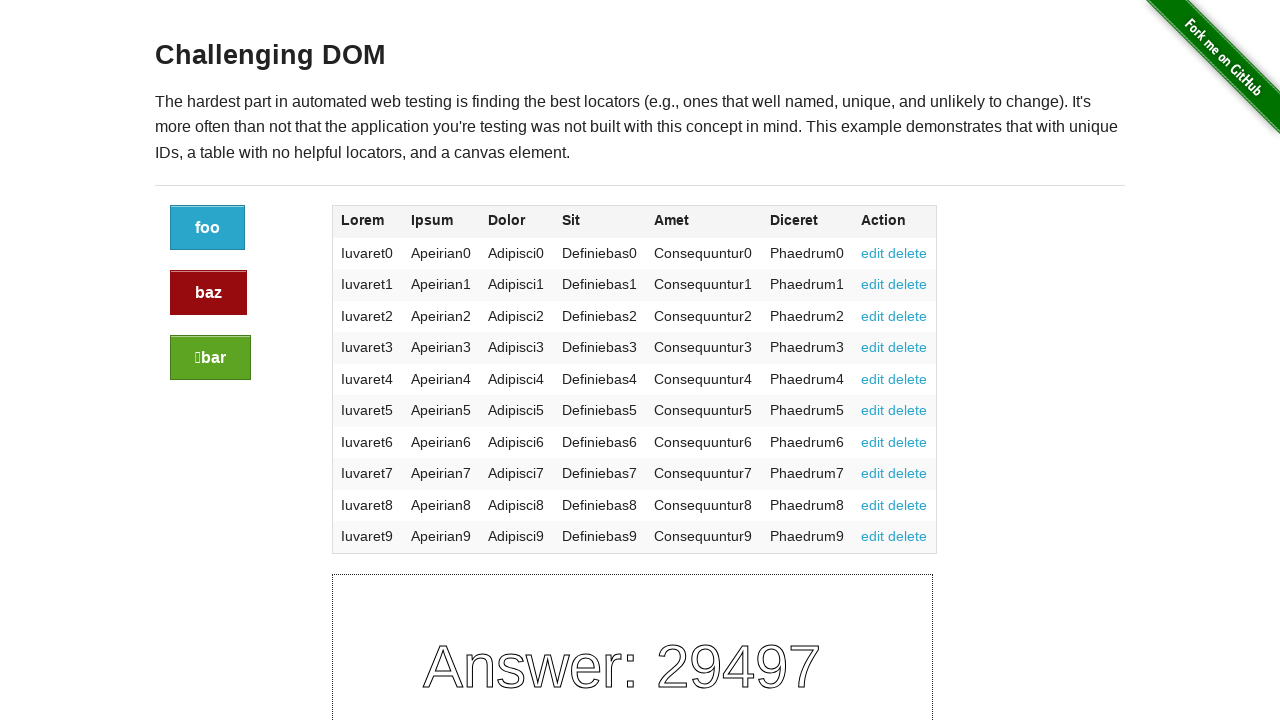